Tests drag and drop functionality by dragging an element and dropping it into a target container

Starting URL: https://grotechminds.com/drag-and-drop/

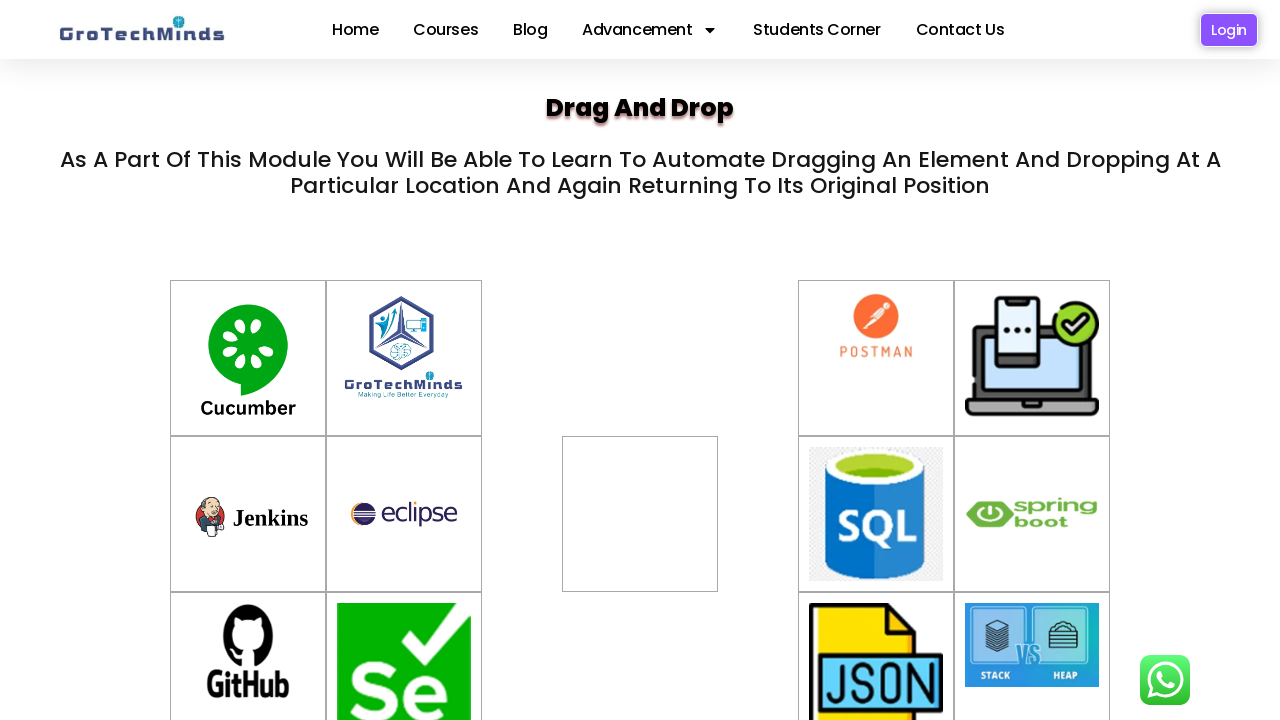

Located source element #drag3 for dragging
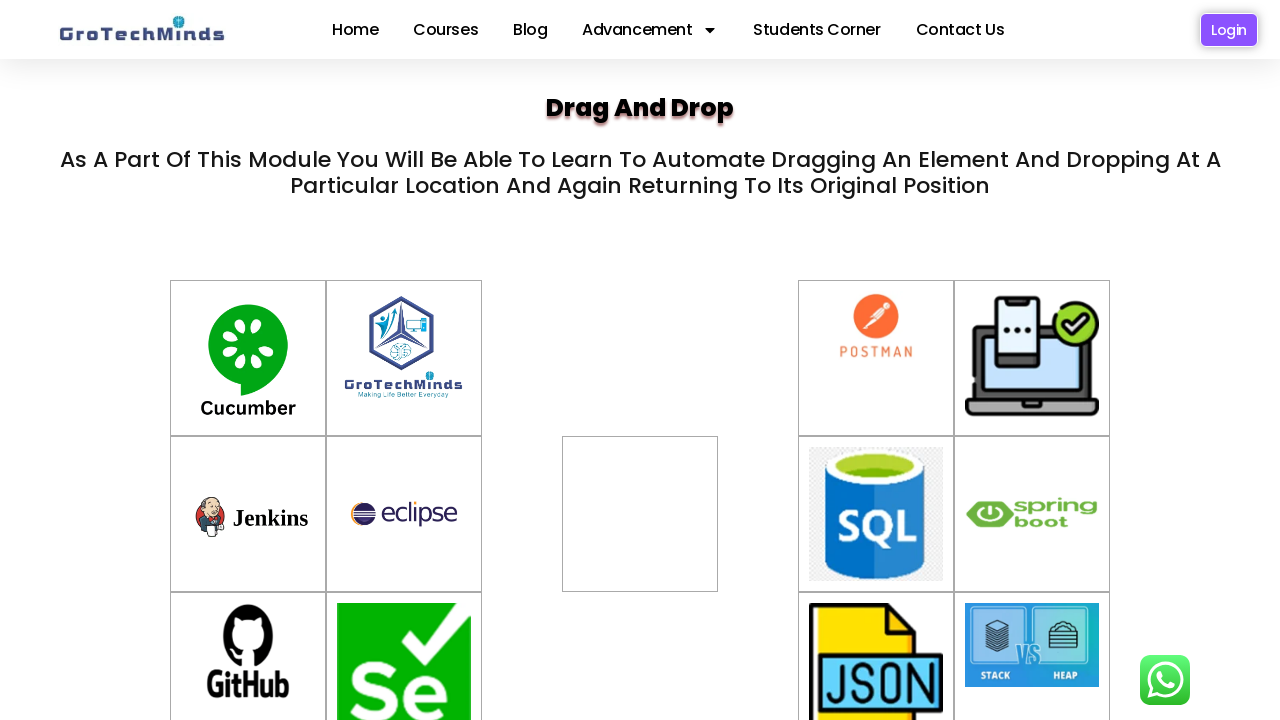

Located target element #div2 for dropping
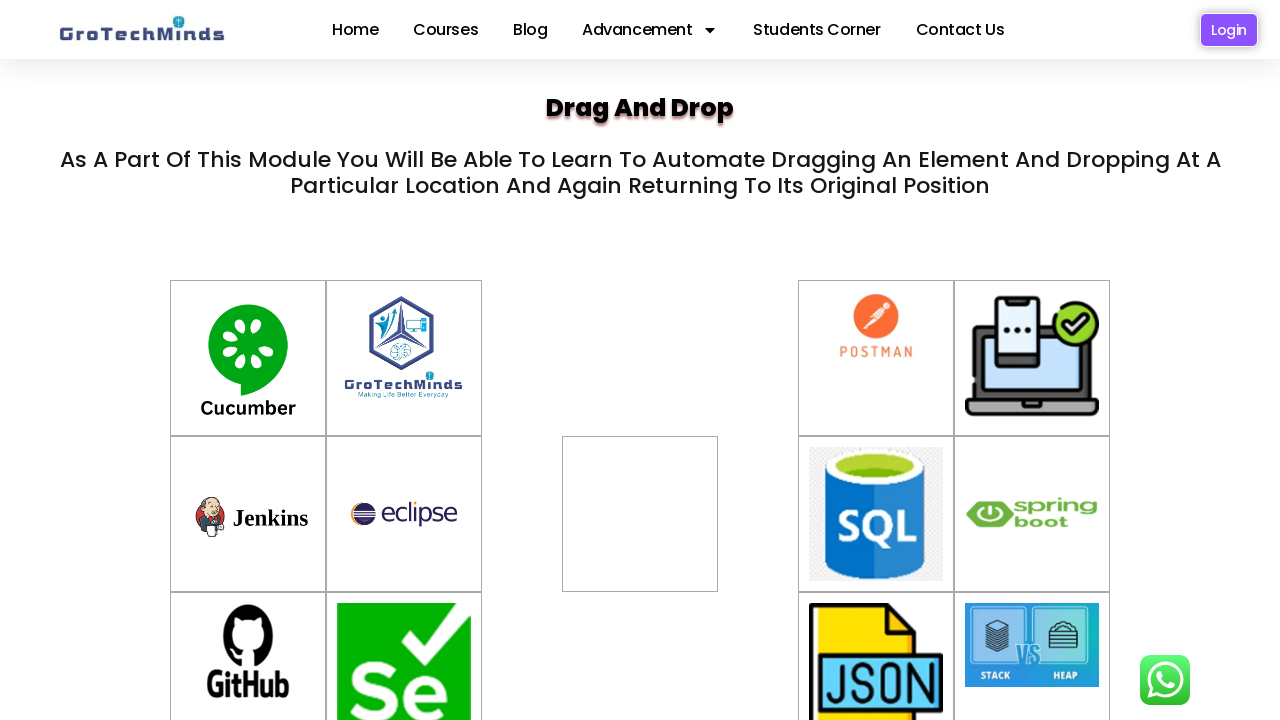

Dragged element #drag3 and dropped it into target container #div2 at (640, 514)
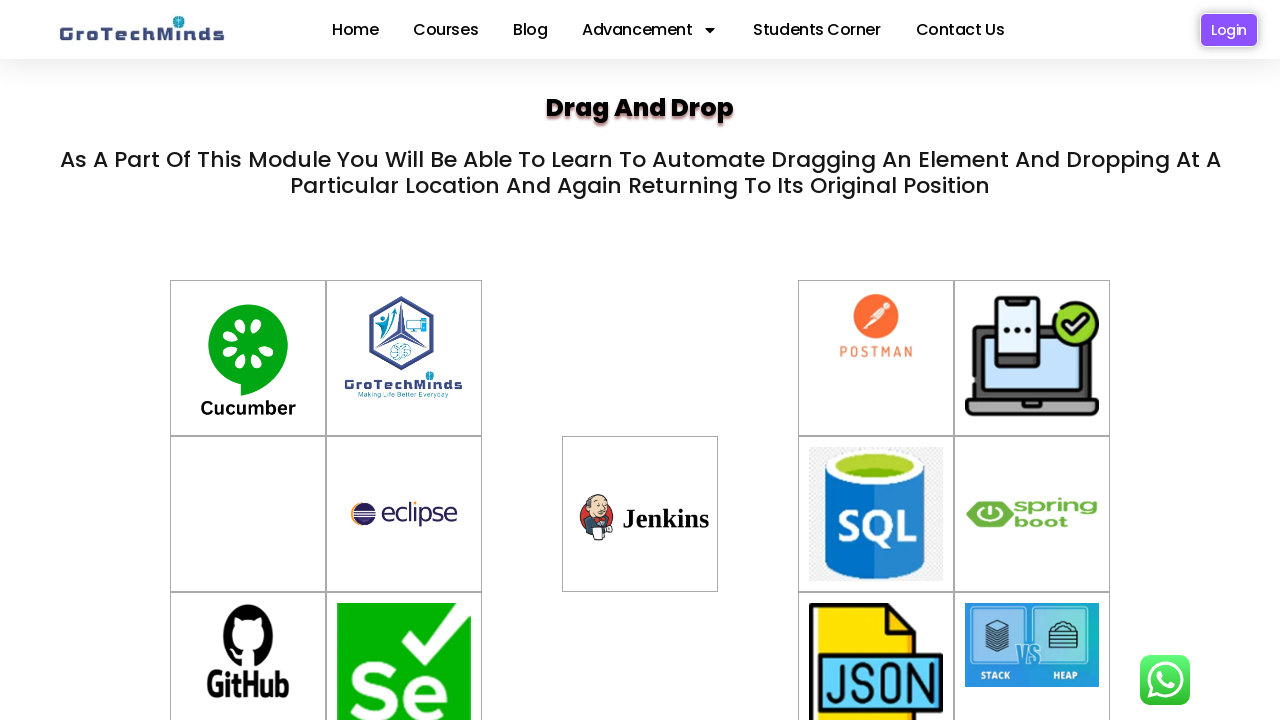

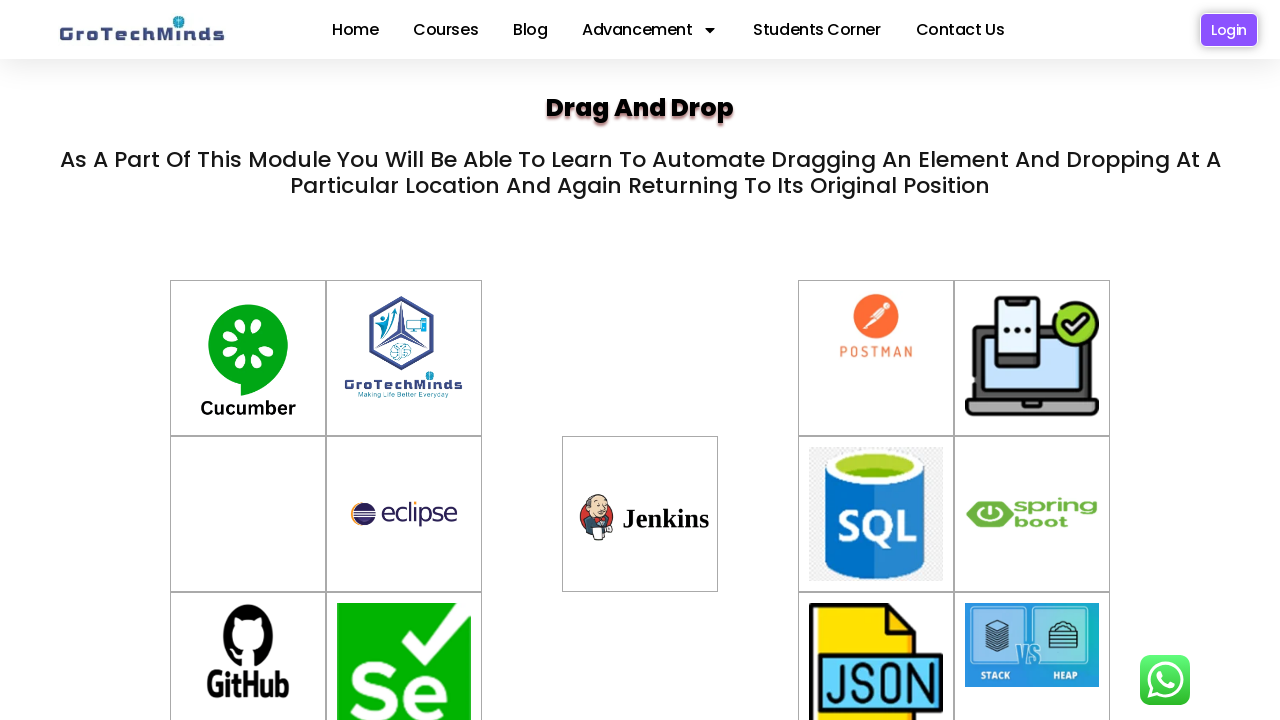